Navigates to a flights booking website and verifies the page loads by checking the page title and URL are accessible.

Starting URL: http://flights.qedgetech.com

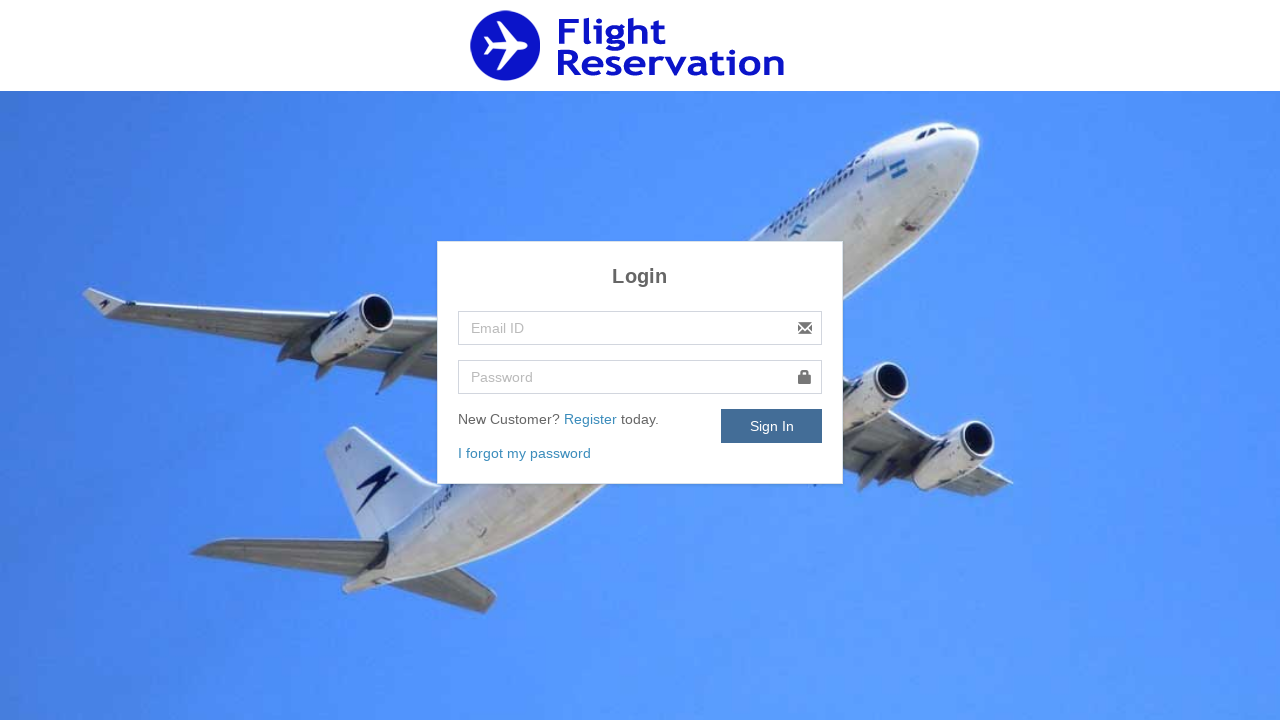

Set viewport size to 1920x1080
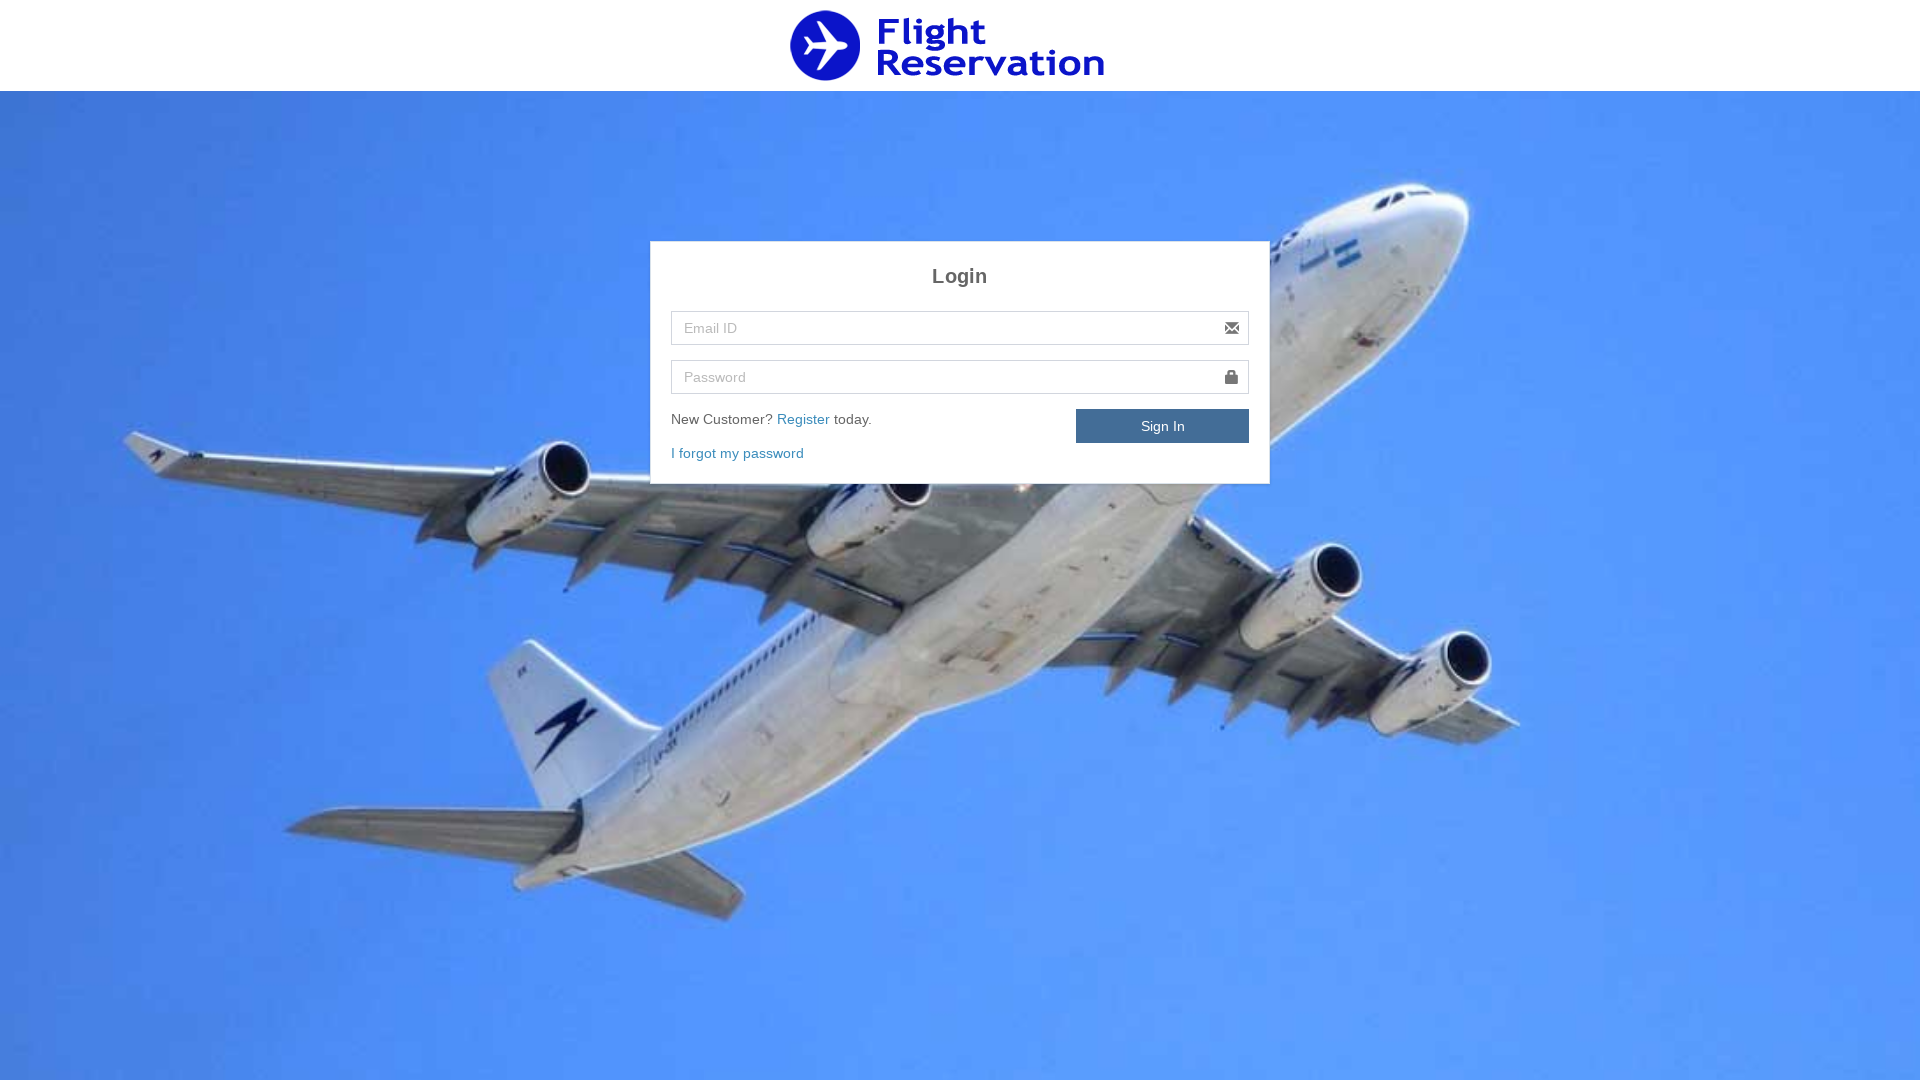

Retrieved page title: Flight Reservation | Log In
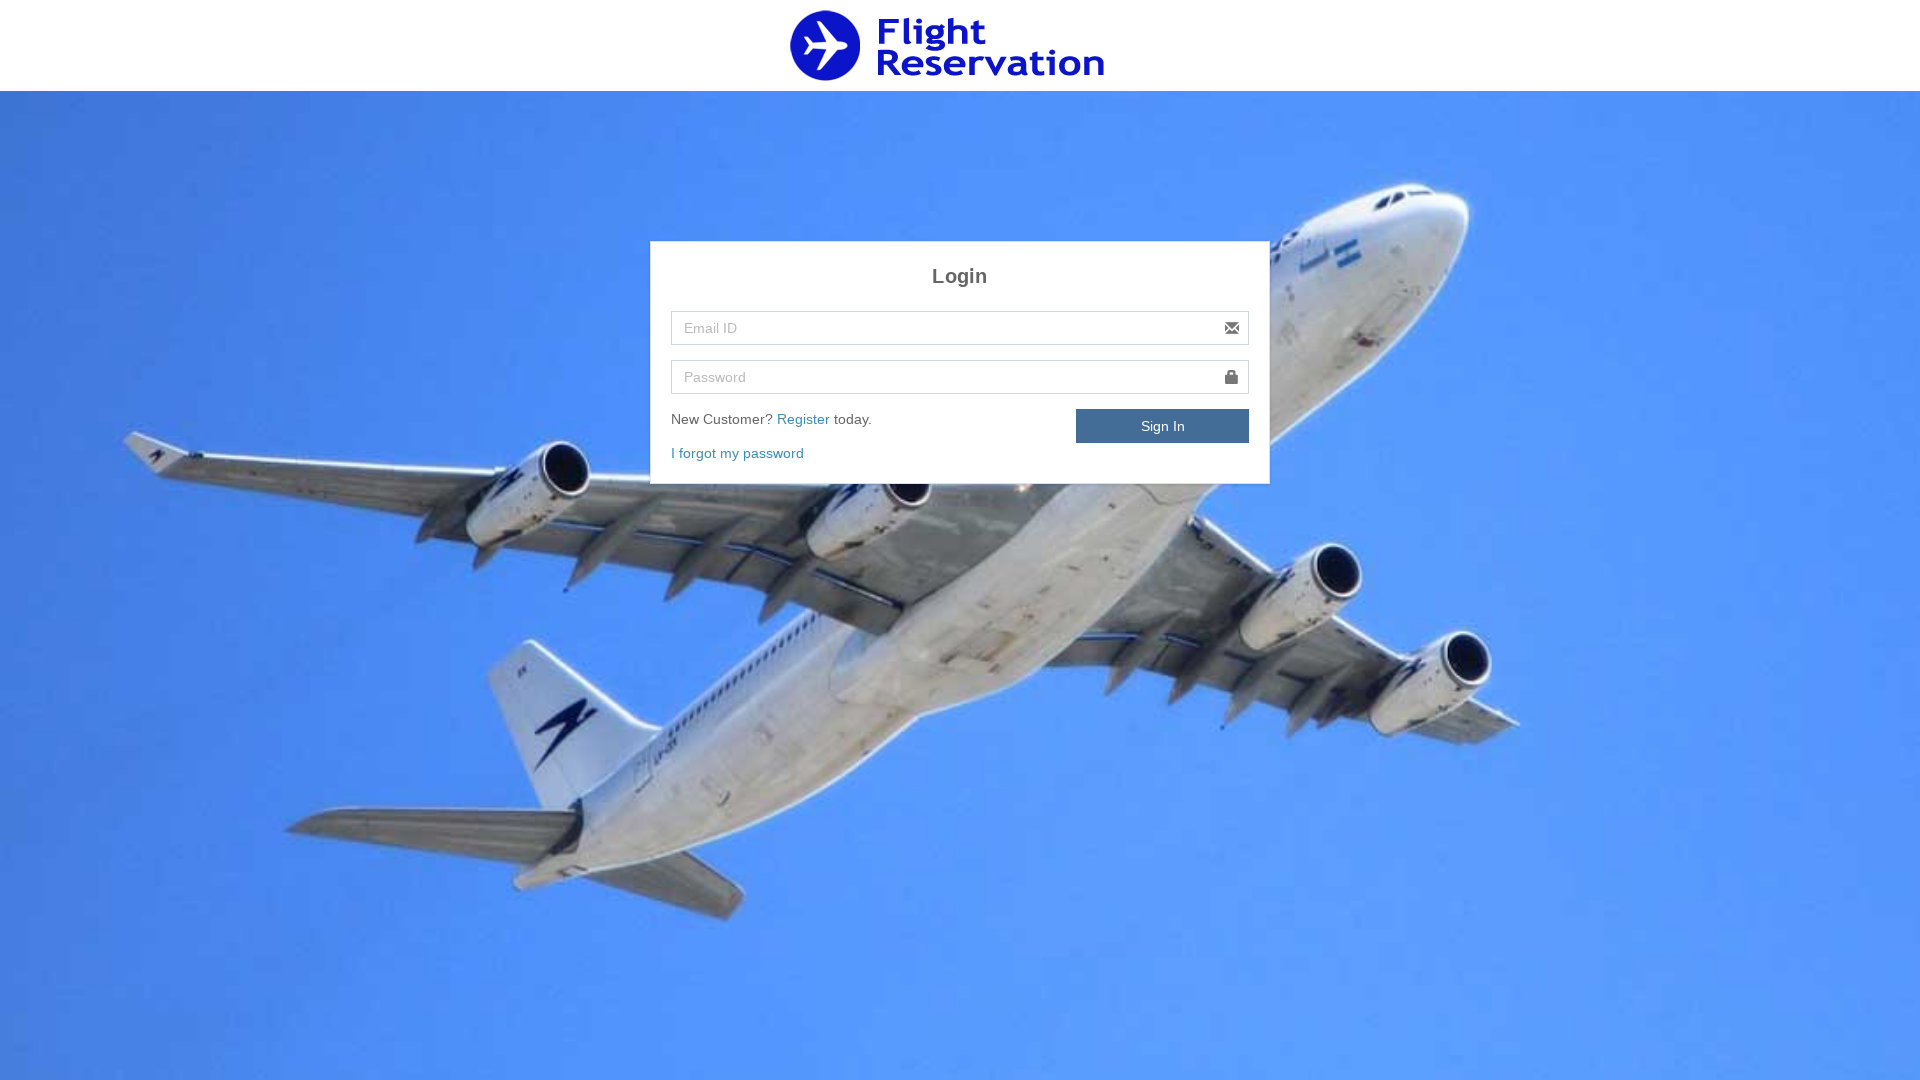

Retrieved current URL: https://flights.qedgetech.com/
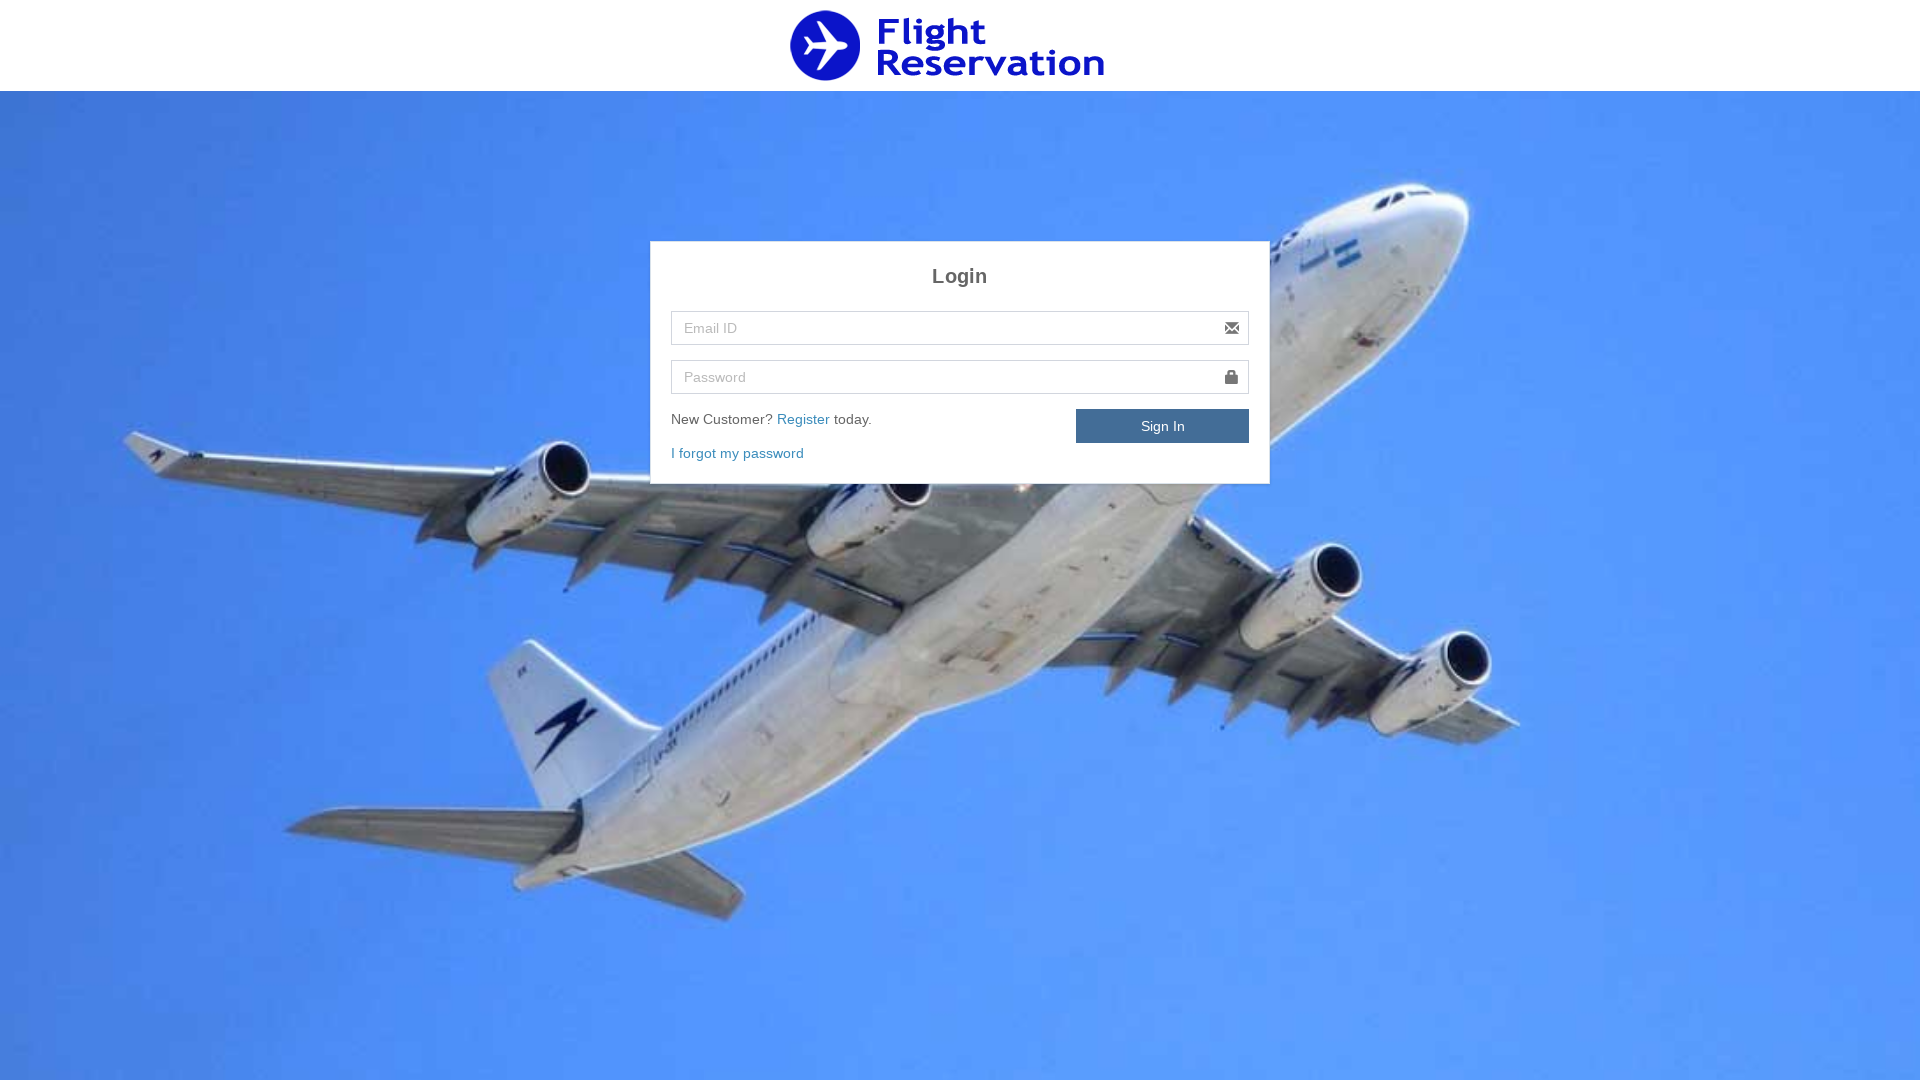

Page loaded - domcontentloaded state reached
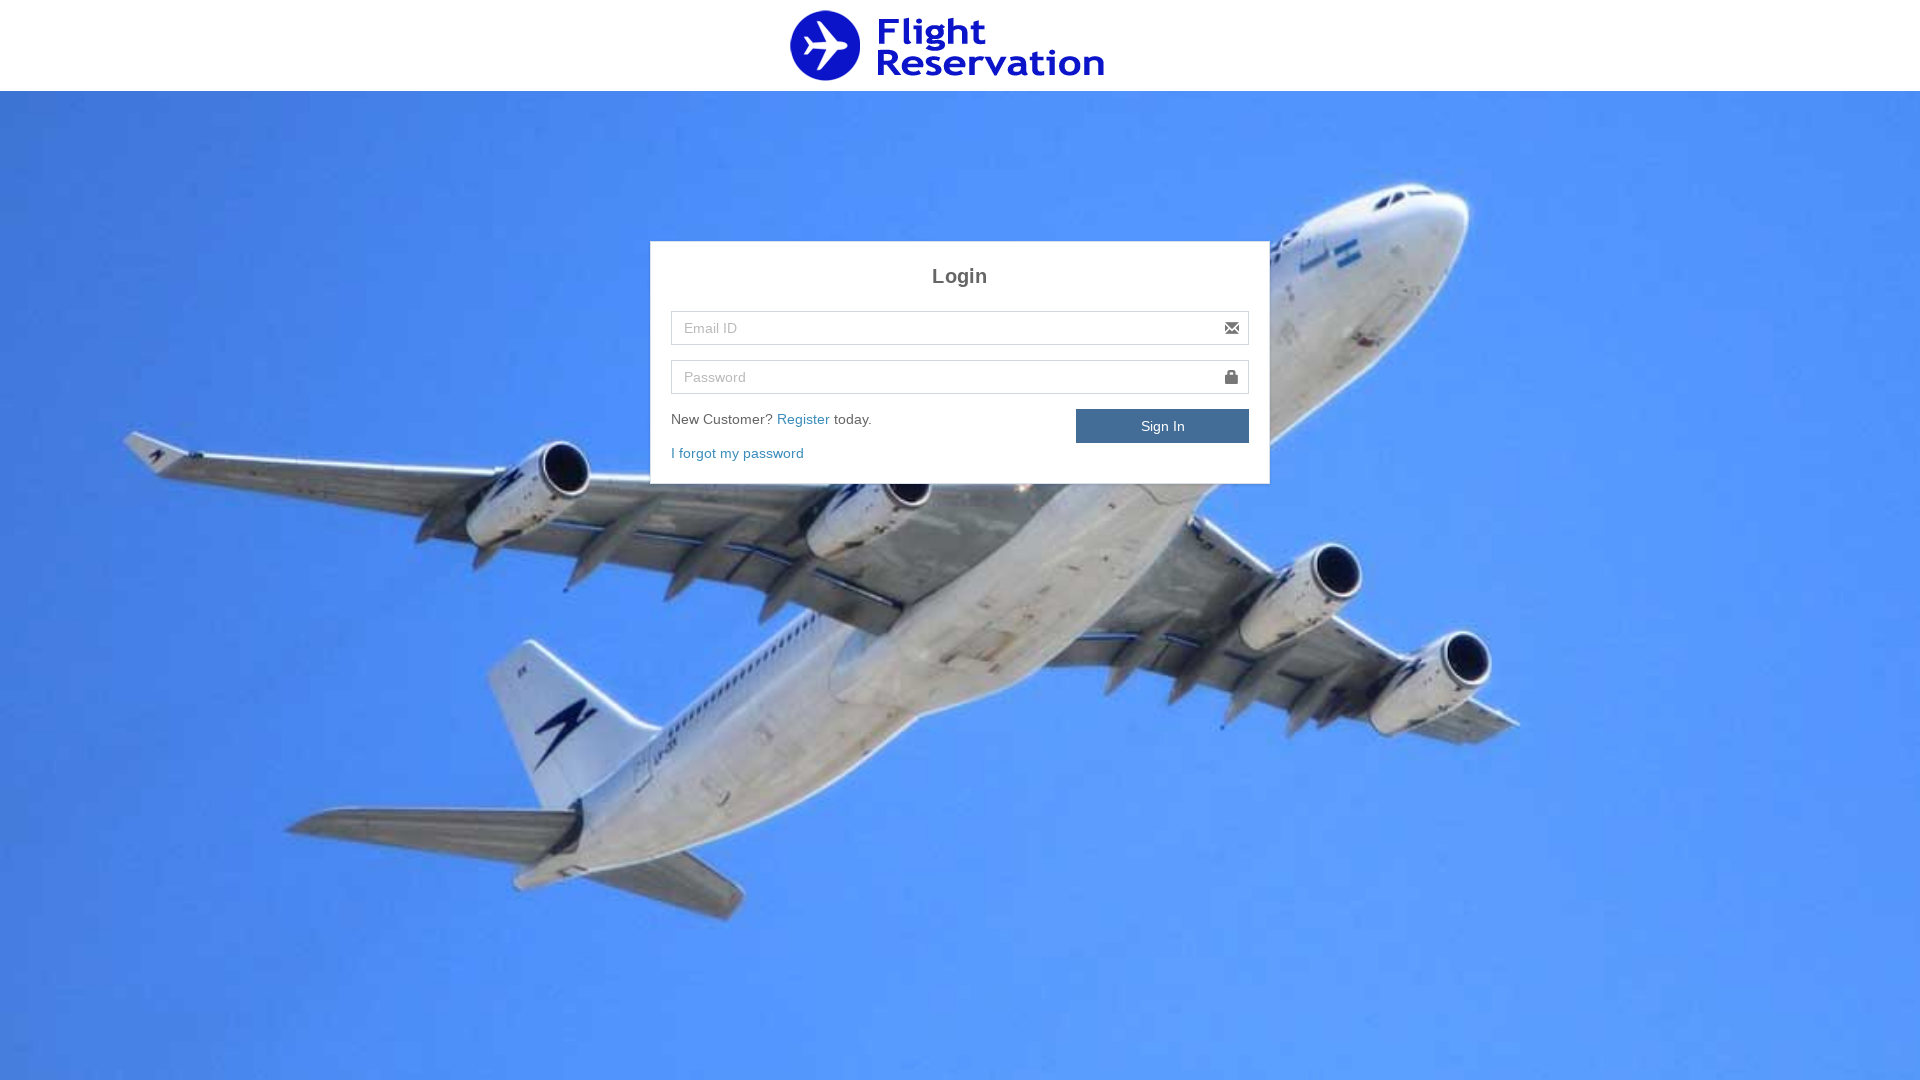

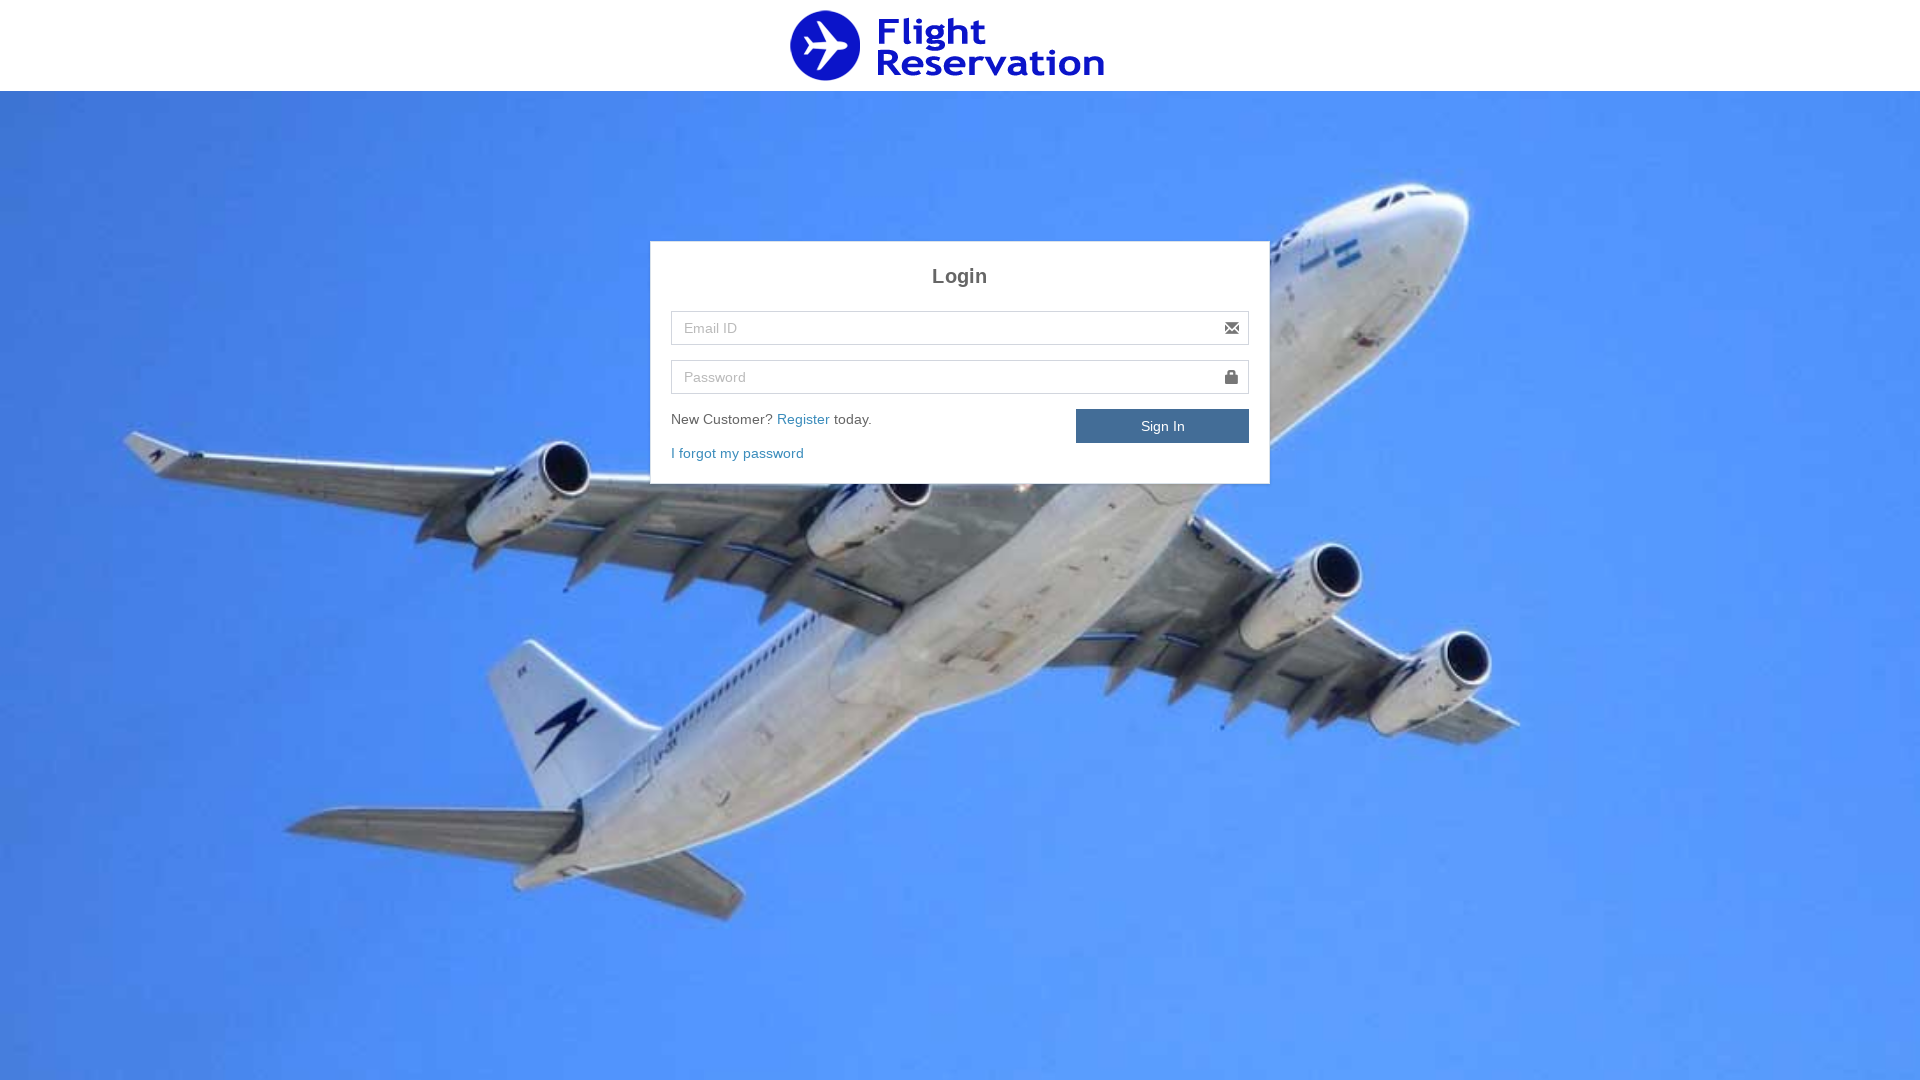